Tests clicking a link that opens a new tab and switching to the new tab

Starting URL: https://www.toolsqa.com/selenium-training/

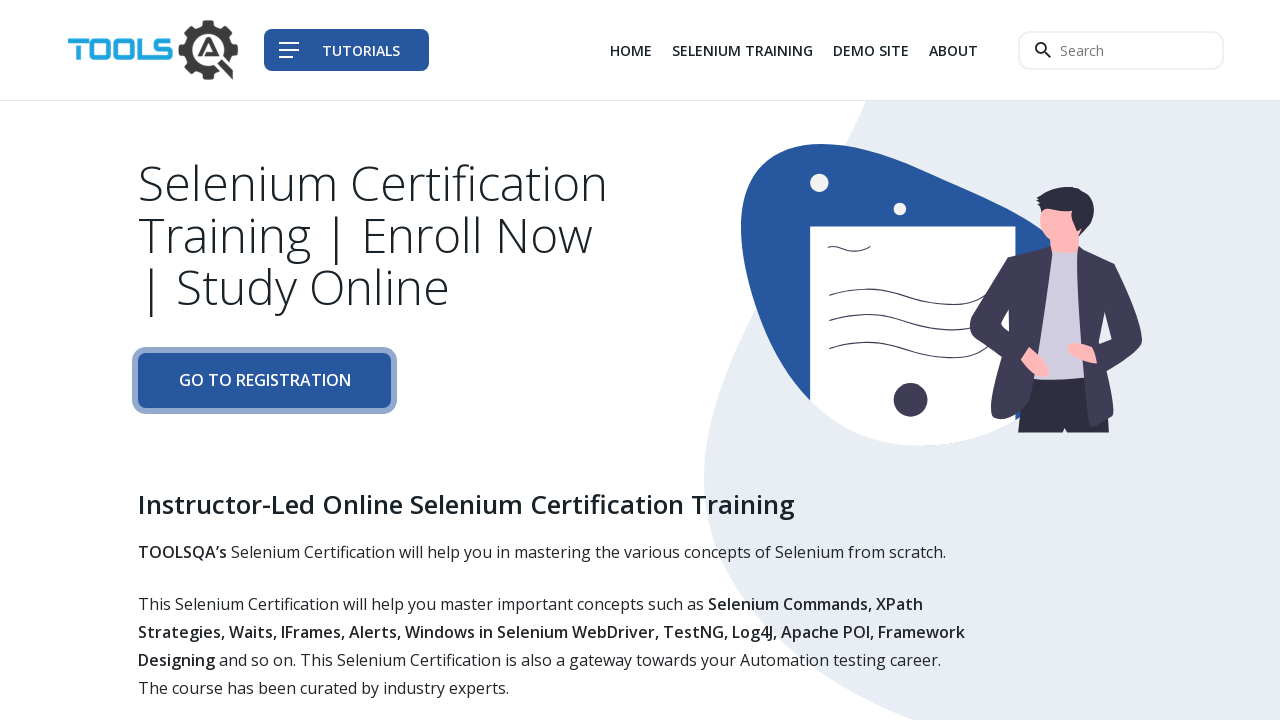

Clicked link in navigation menu that opens new tab at (871, 50) on div.col-auto li:nth-child(3) a
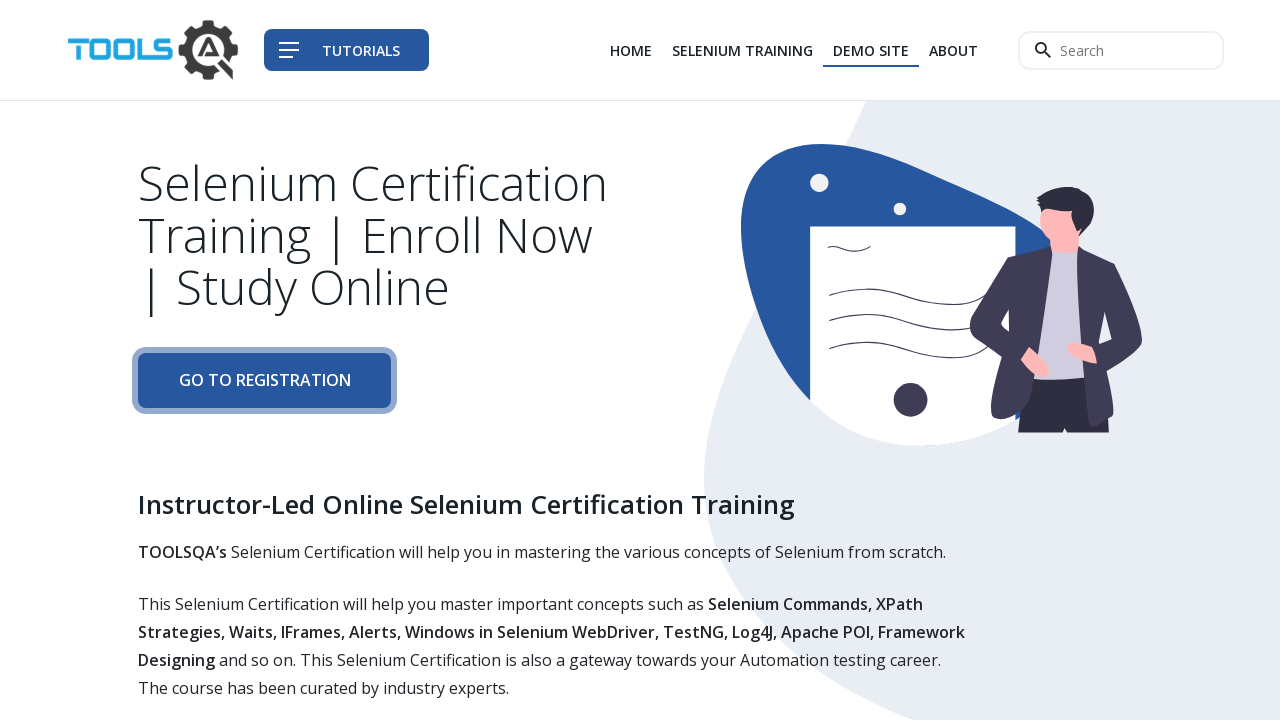

Captured new page object from context
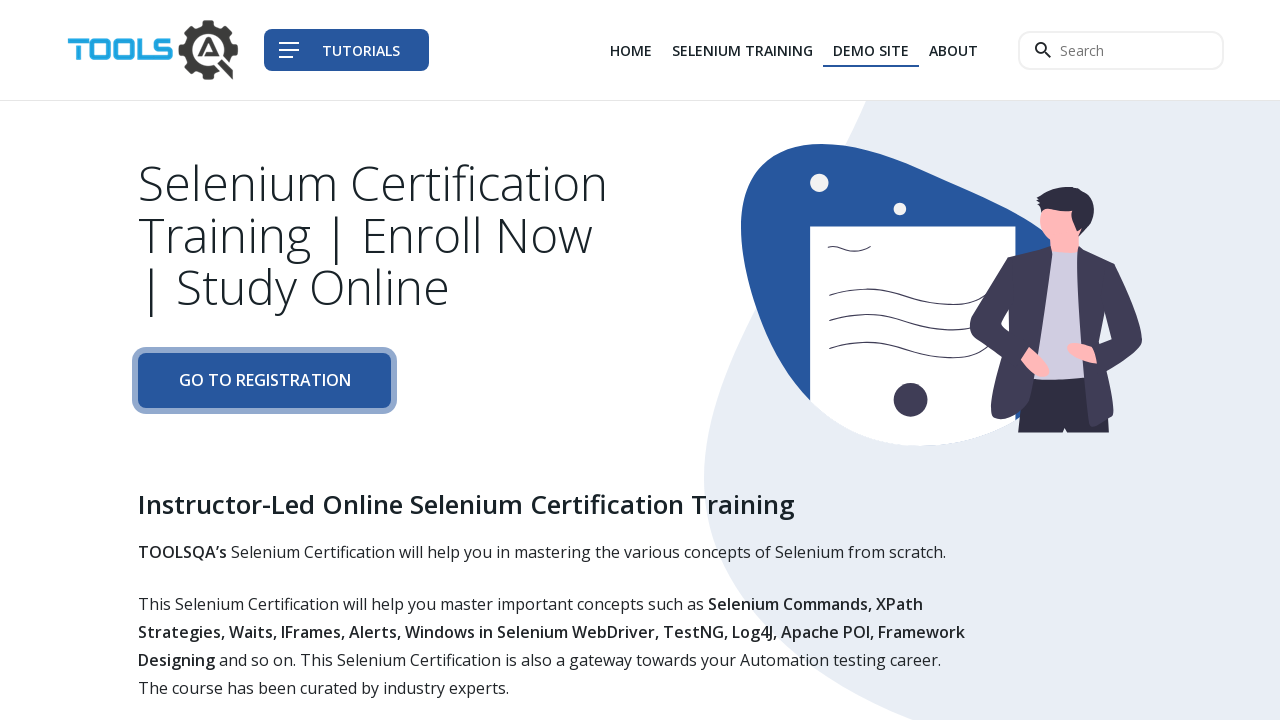

New page loaded completely
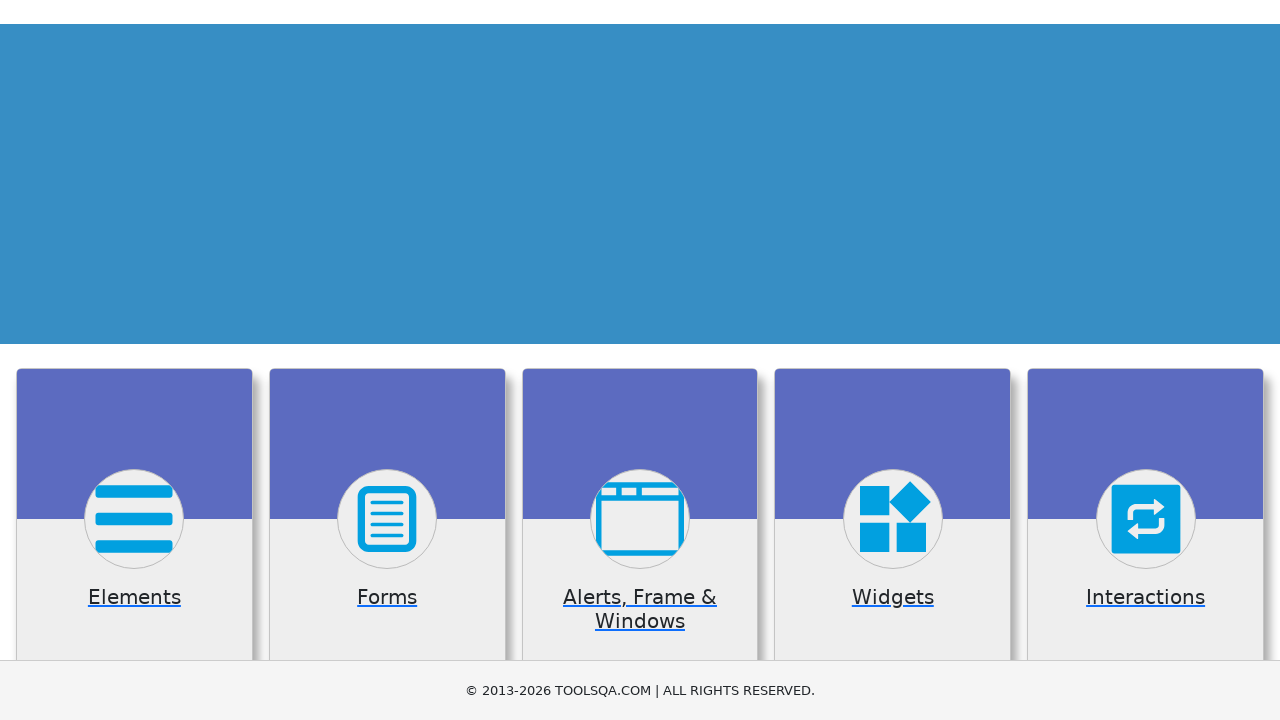

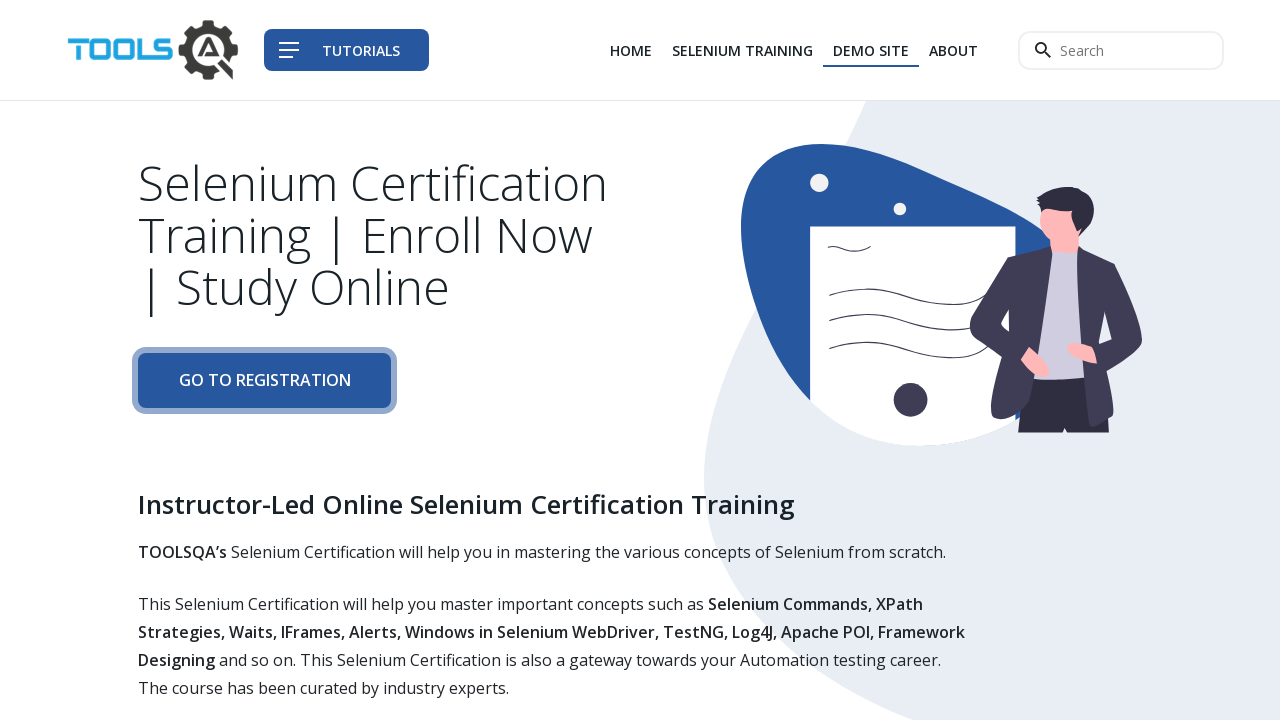